Navigates to a web table demo page and verifies the Customer Analytics Table structure loads correctly, including table rows and columns.

Starting URL: https://www.leafground.com/table.xhtml

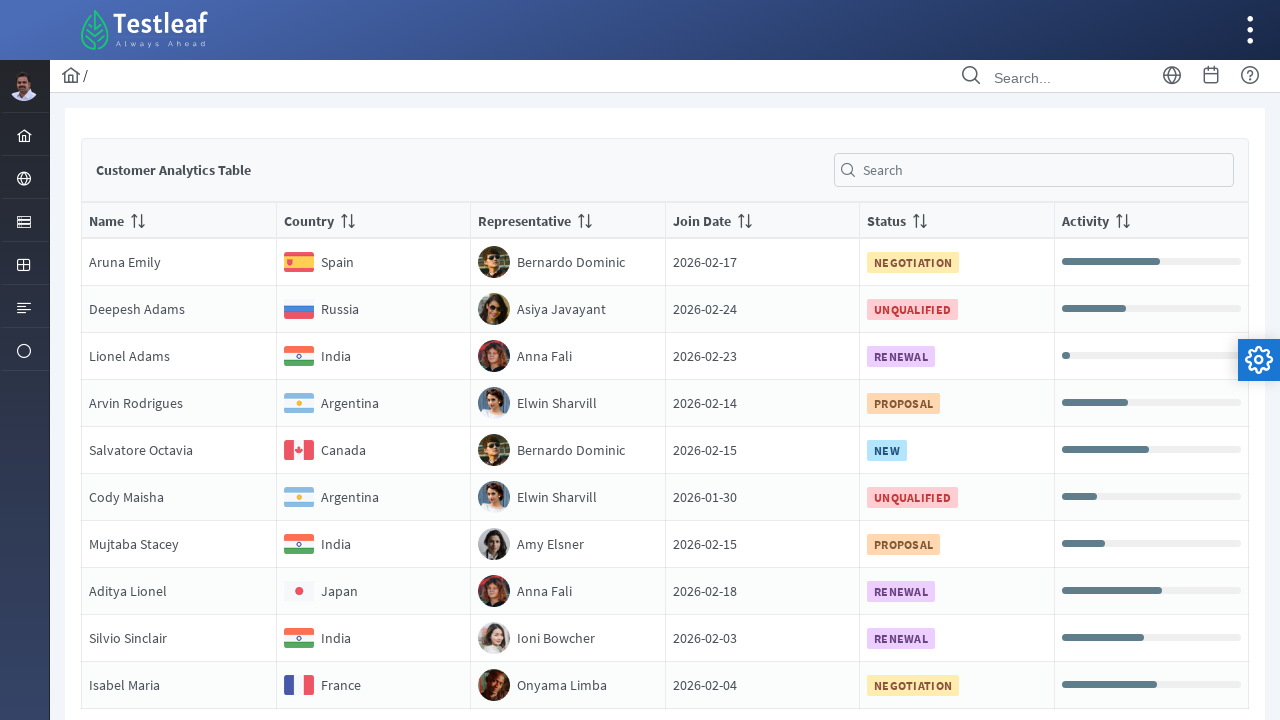

Navigated to LearnWebTable demo page
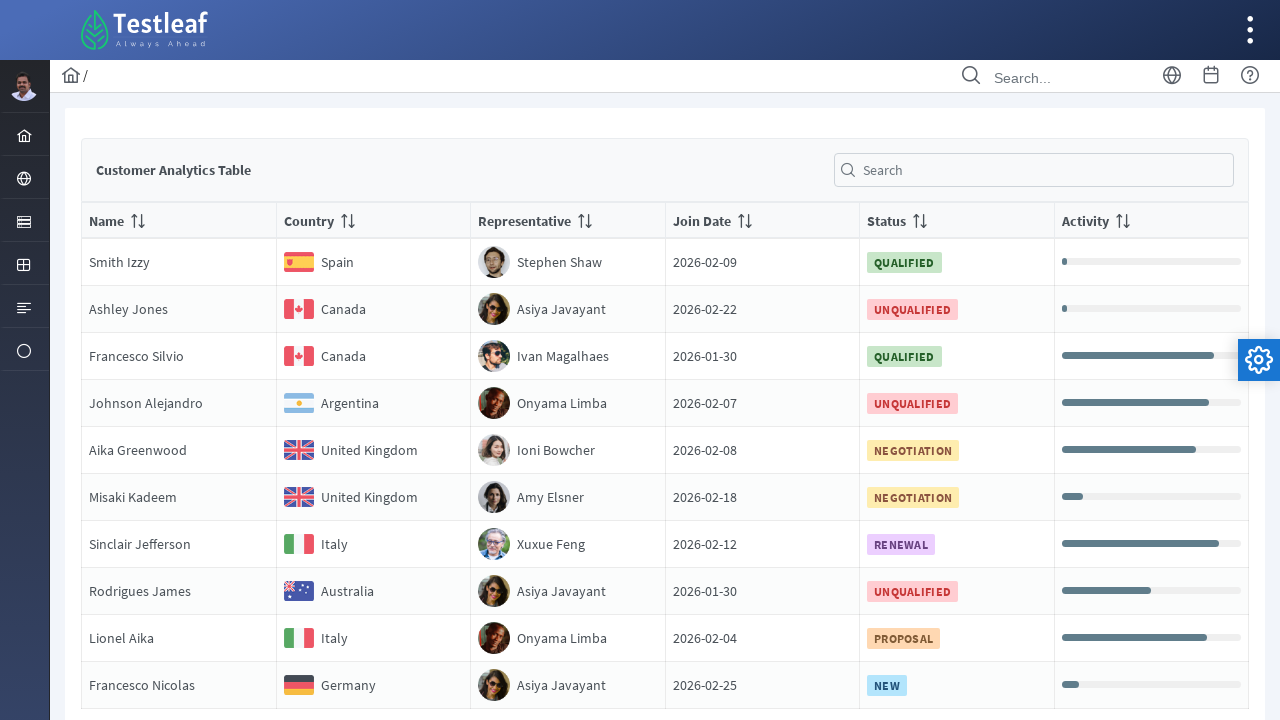

Customer Analytics Table title found and loaded
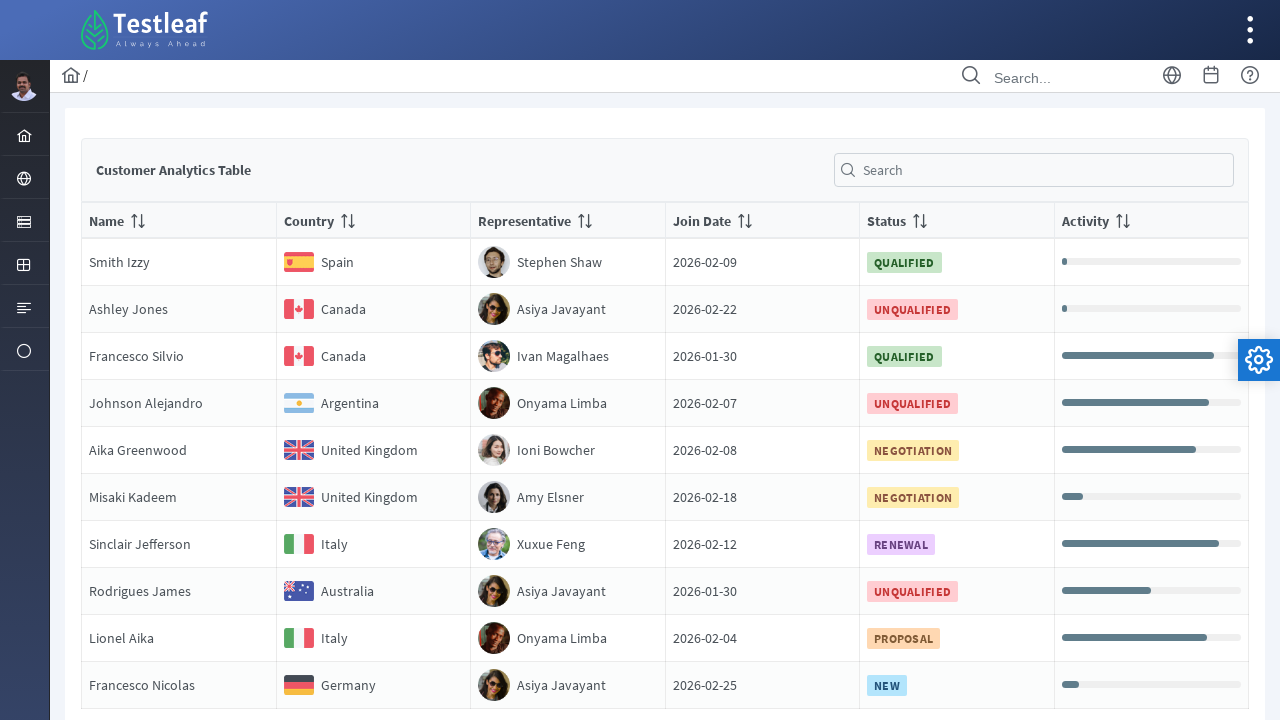

Table body element is present and accessible
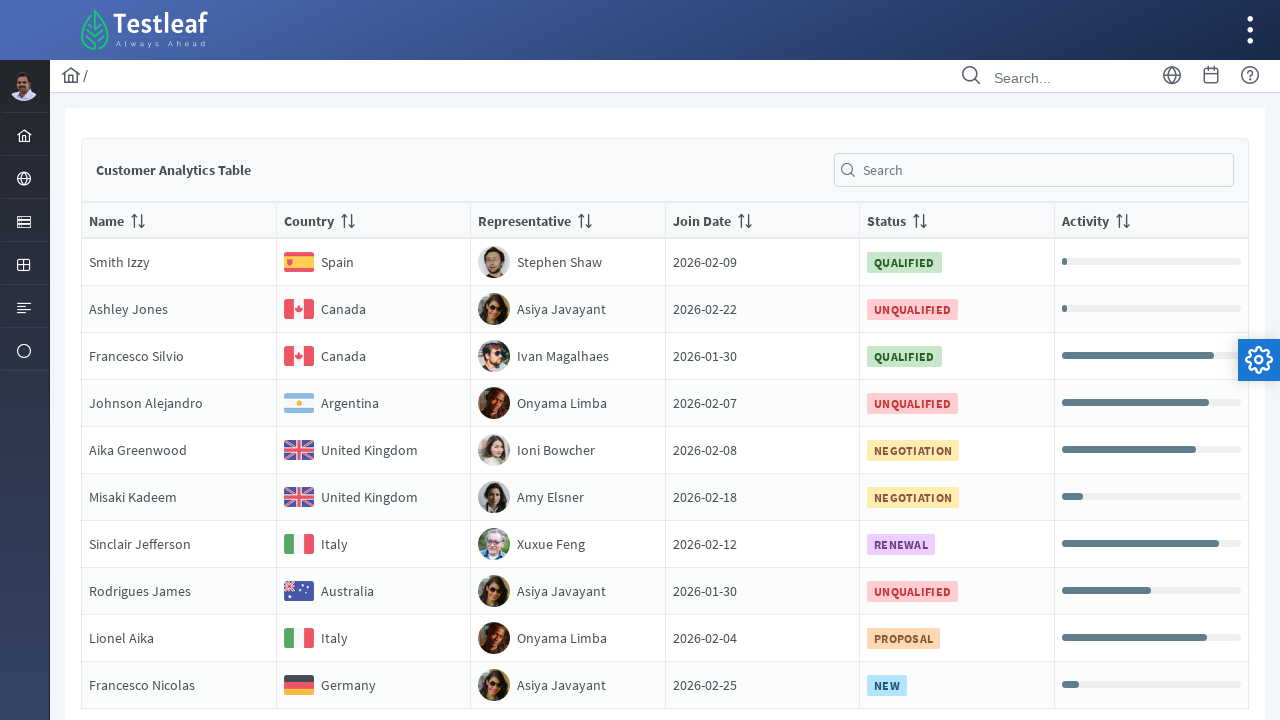

Table rows loaded successfully
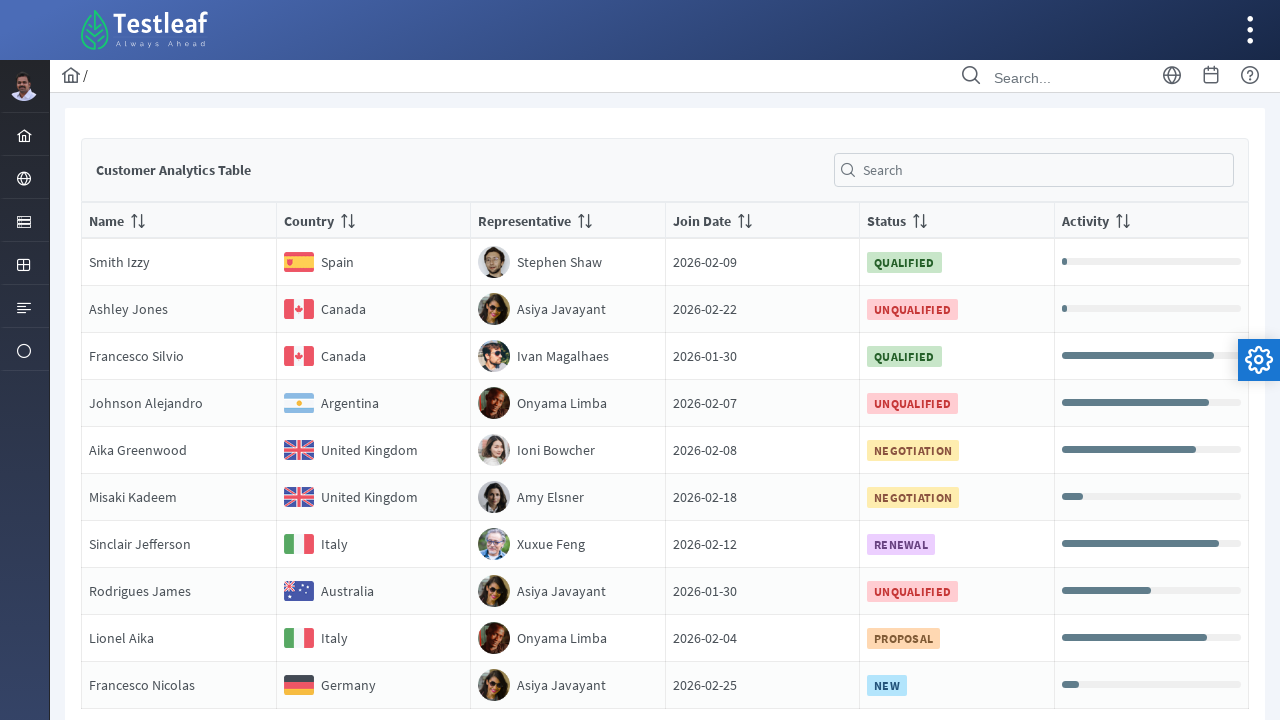

Table column headers verified and present
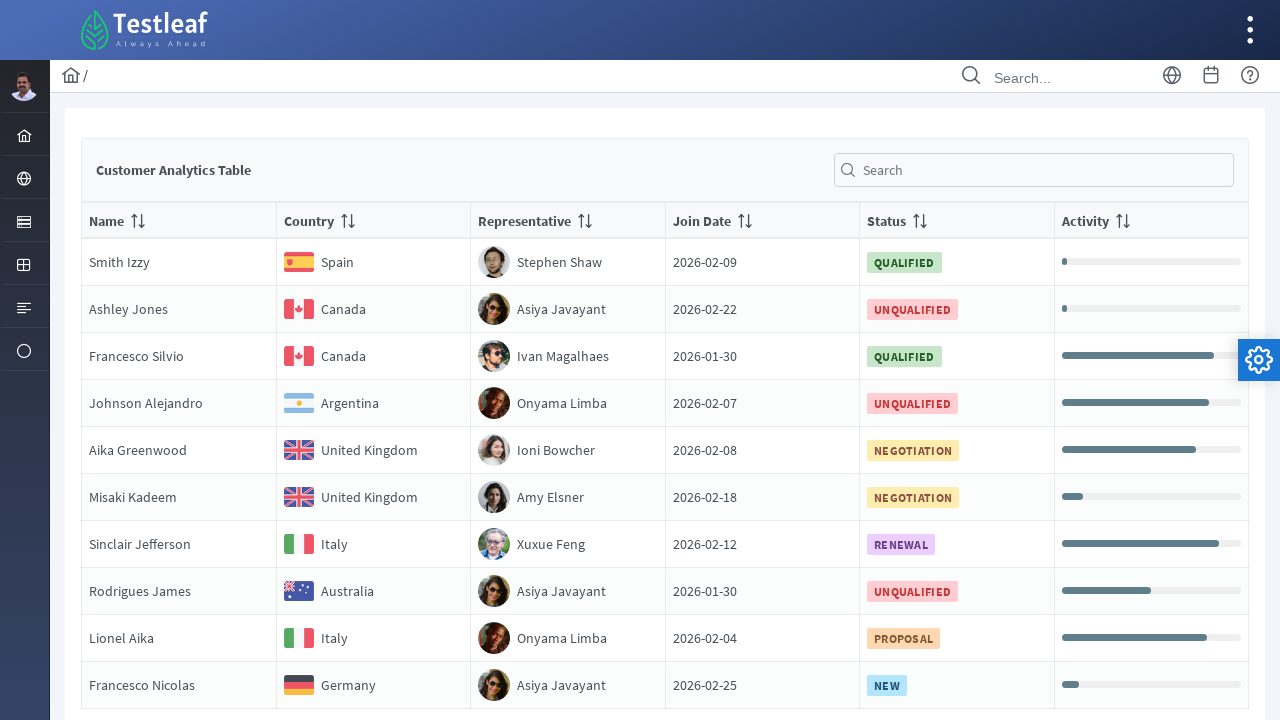

Specific cell (row 3, column 2) of Customer Analytics Table is accessible
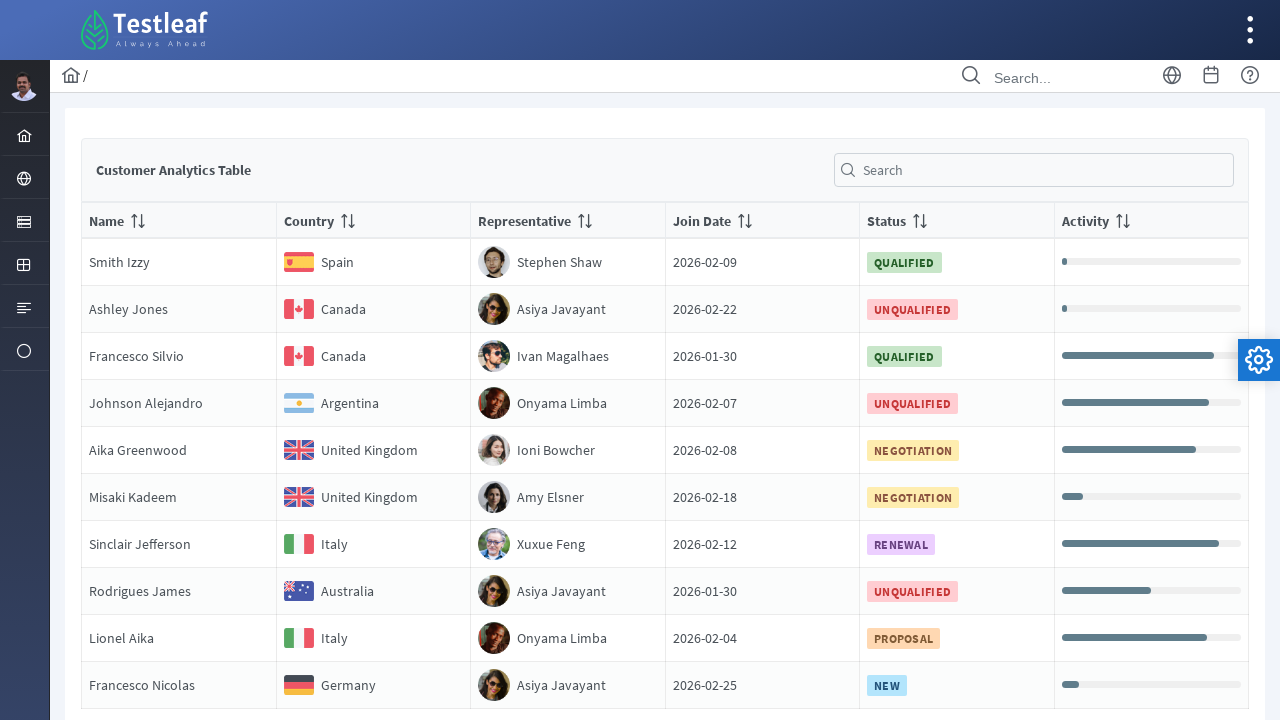

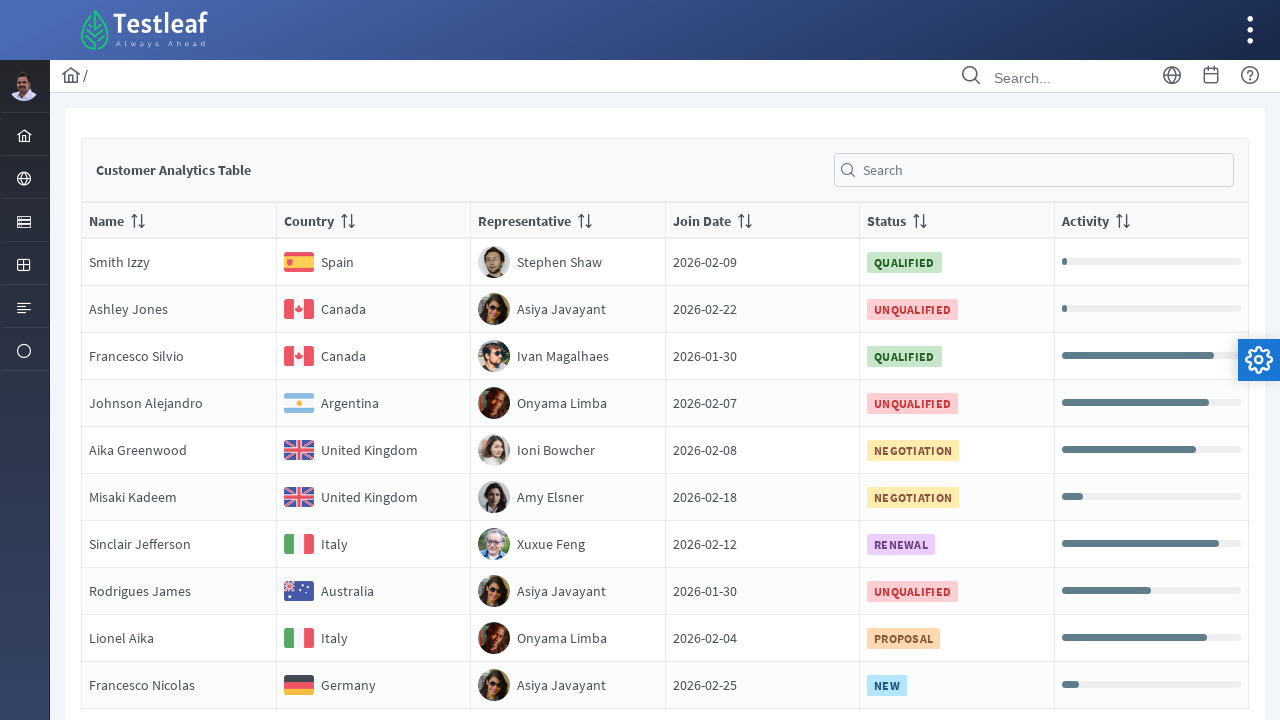